Tests mouse hover functionality by hovering over an element and clicking a revealed link

Starting URL: https://rahulshettyacademy.com/AutomationPractice/

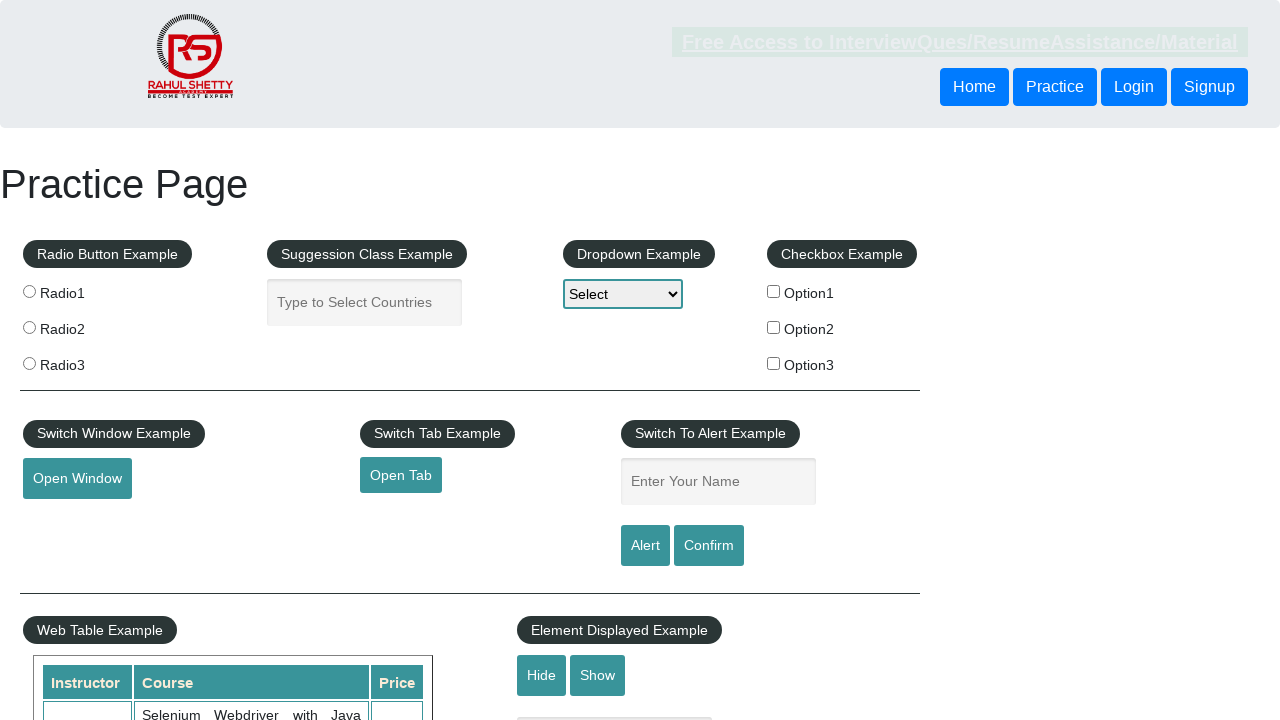

Hovered over mouse hover element at (83, 361) on #mousehover
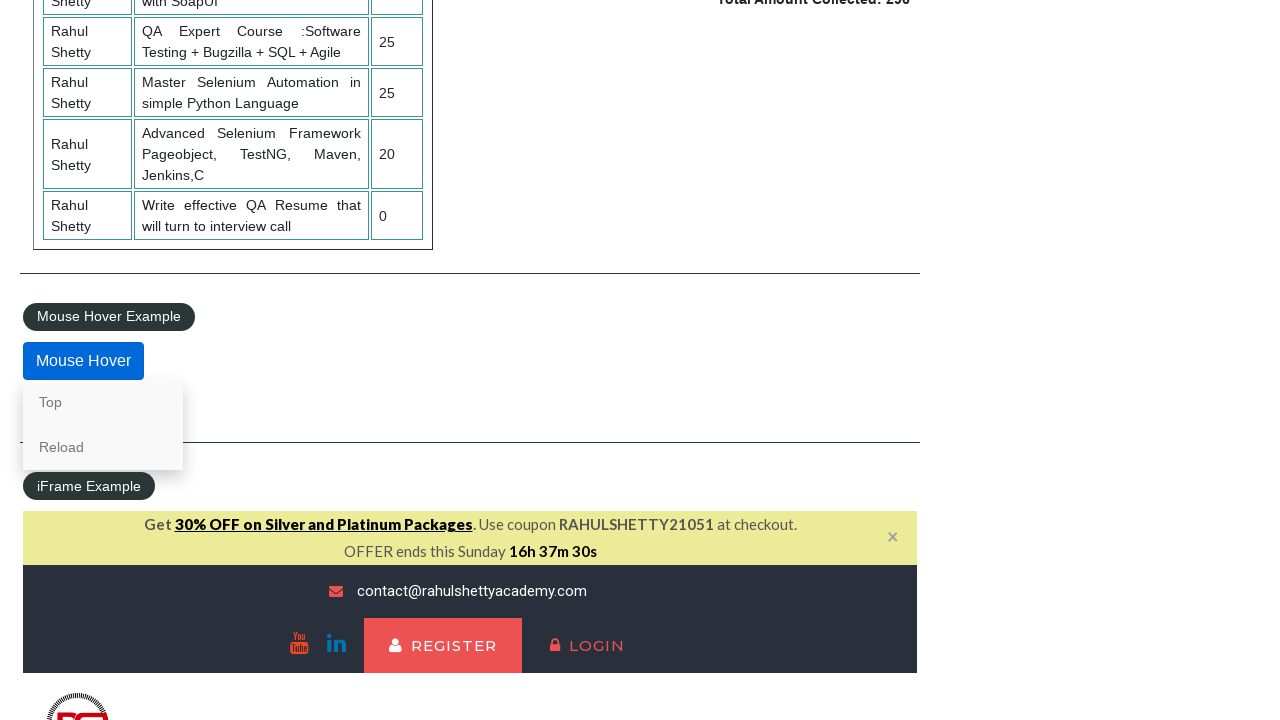

Clicked the Top link revealed by hover at (103, 402) on .mouse-hover-content a[href='#top']
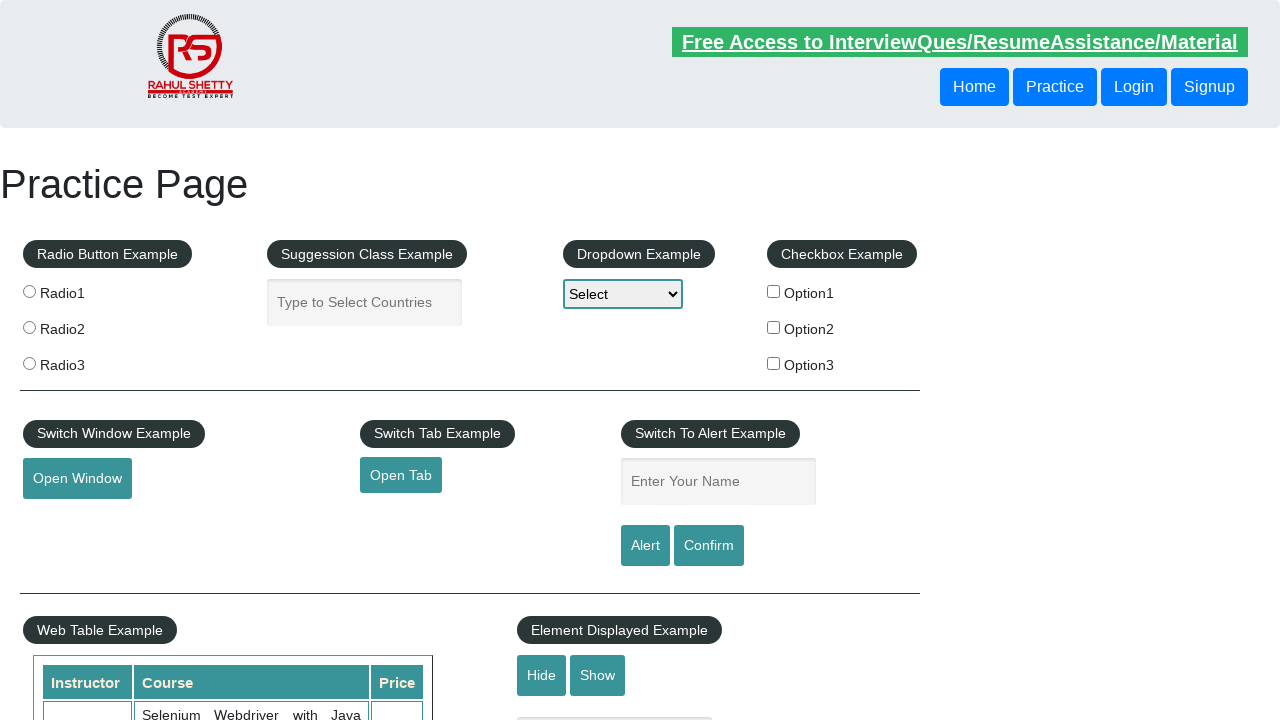

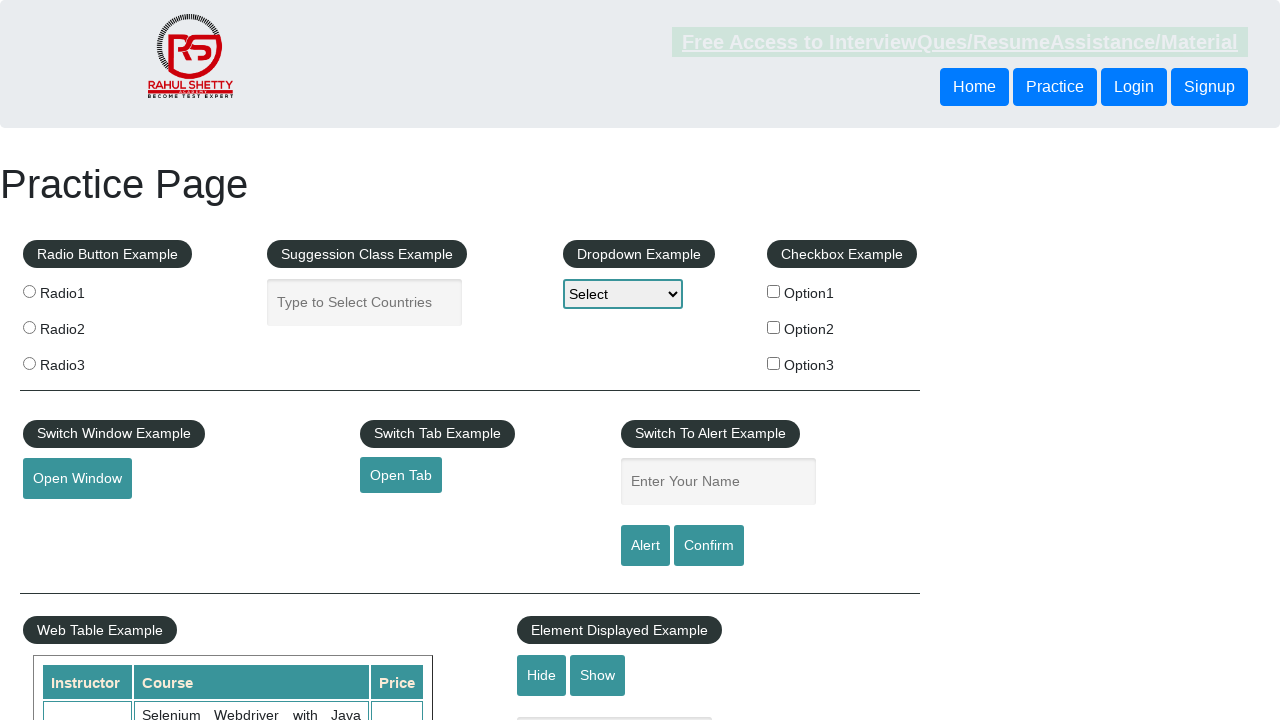